Navigates to the Mensa test website and selects the 18-50 age range button to begin the test

Starting URL: https://test.mensa.no/

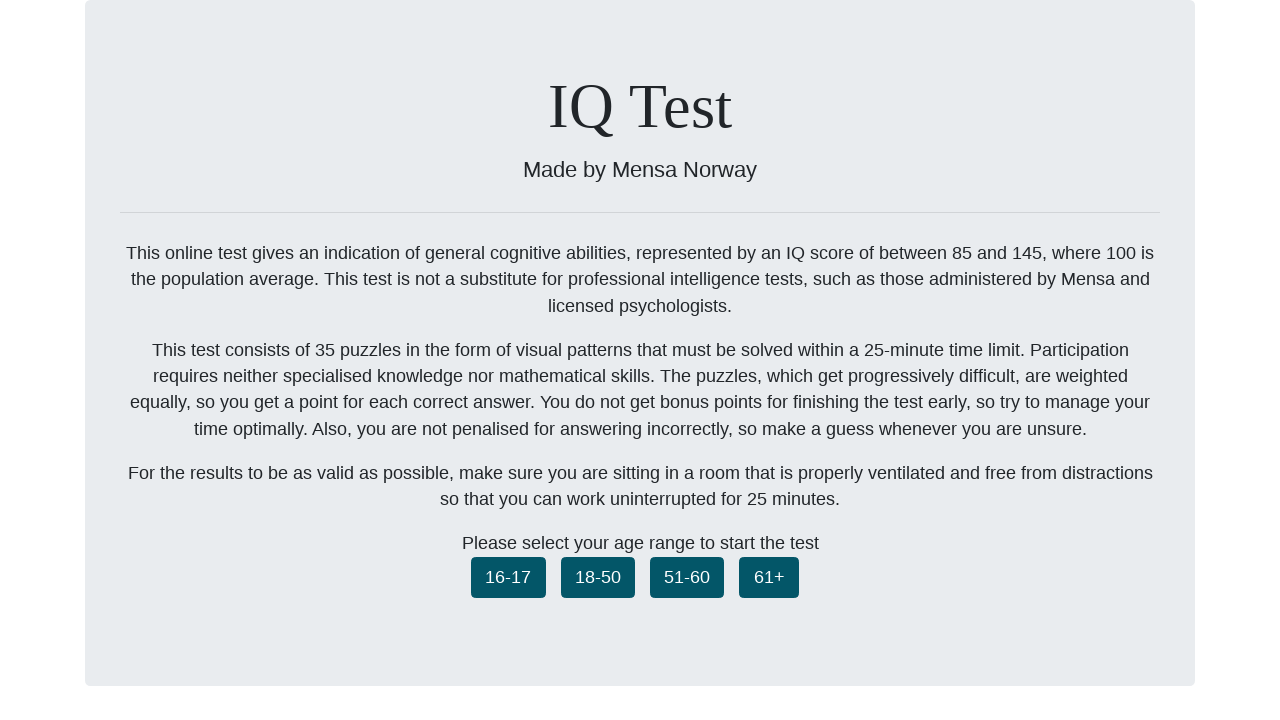

Navigated to Mensa test website
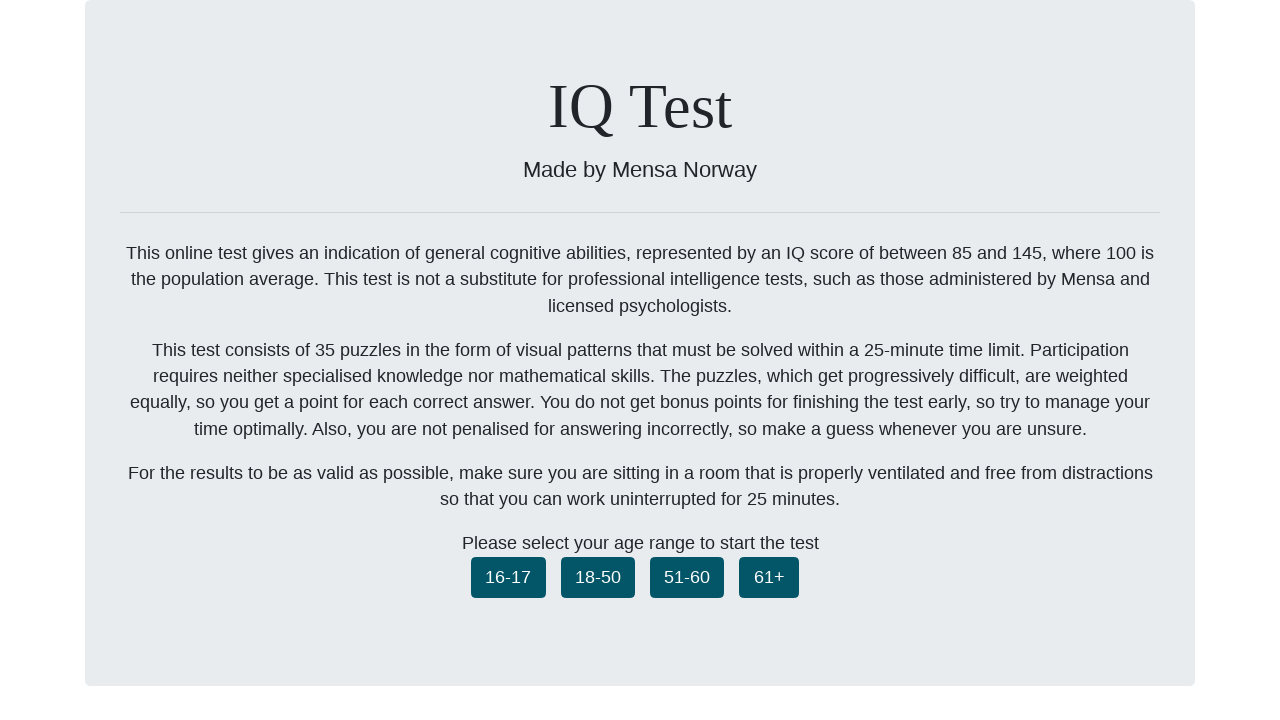

18-50 age range button became visible
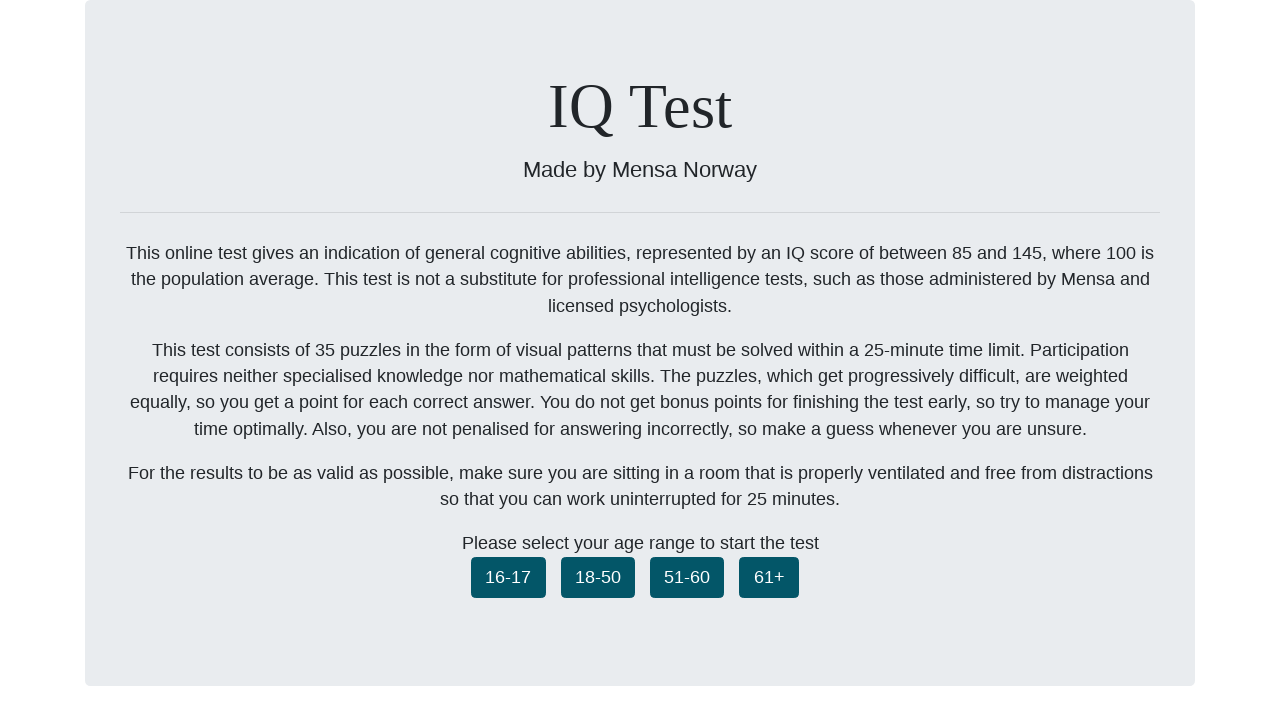

Clicked 18-50 age range button to begin the test at (598, 577) on button.ageselect_1850
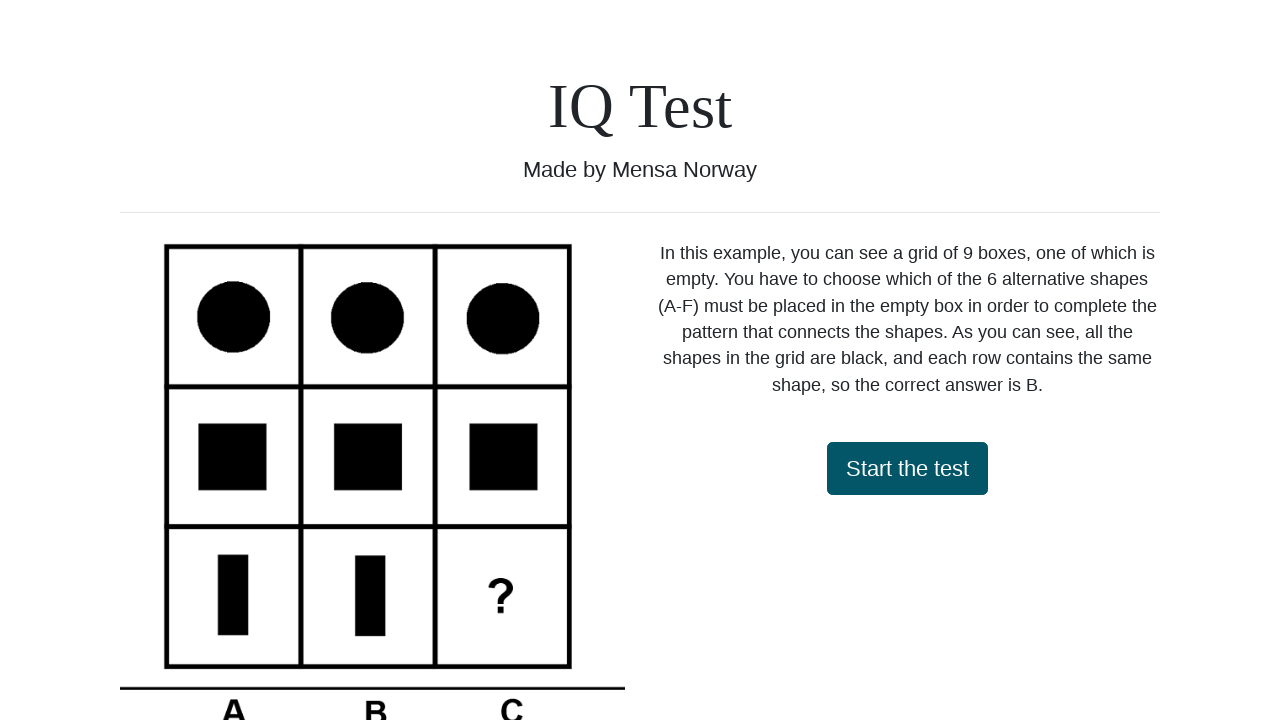

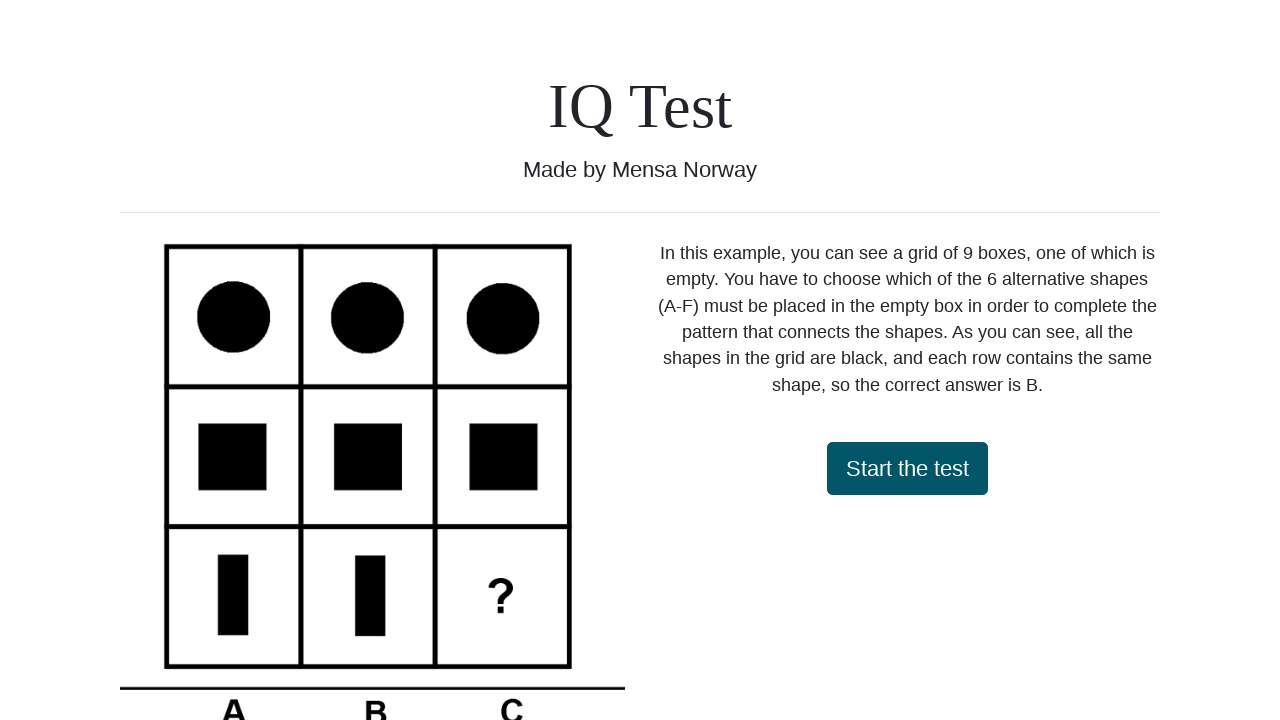